Tests jQuery UI draggable functionality by dragging an element to a new position within an iframe

Starting URL: https://jqueryui.com/draggable/

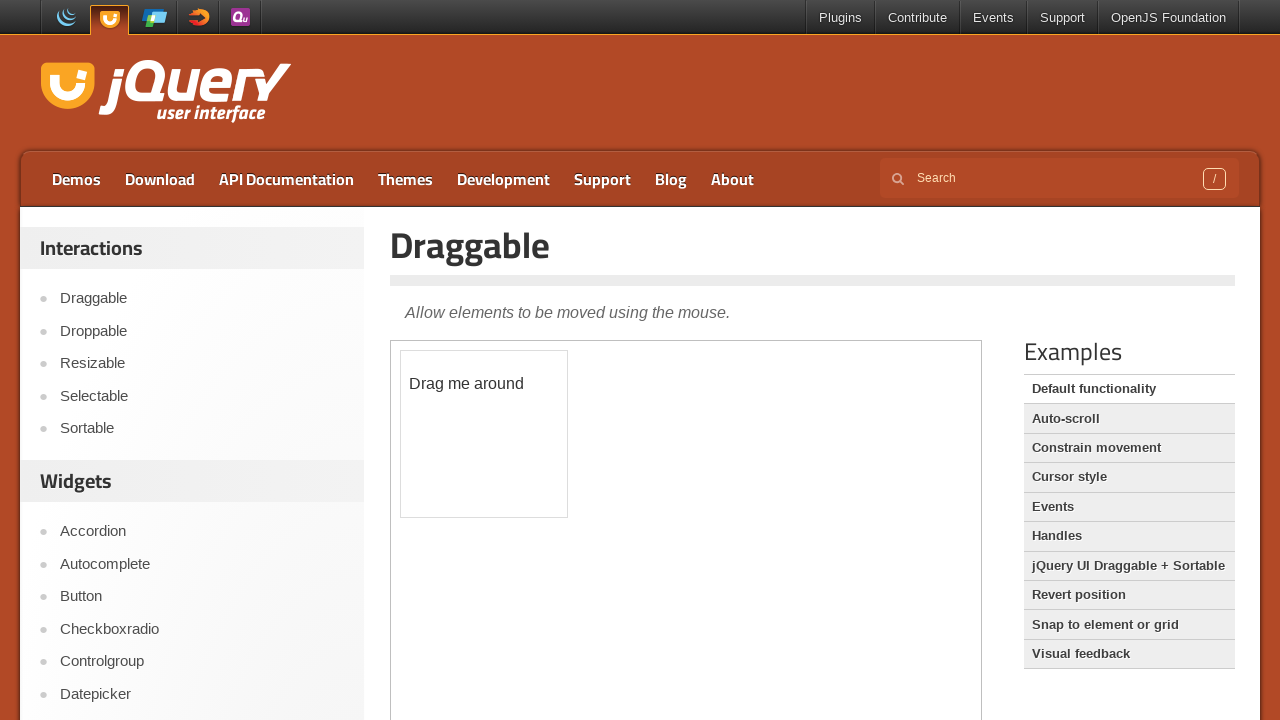

Located the demo iframe containing draggable element
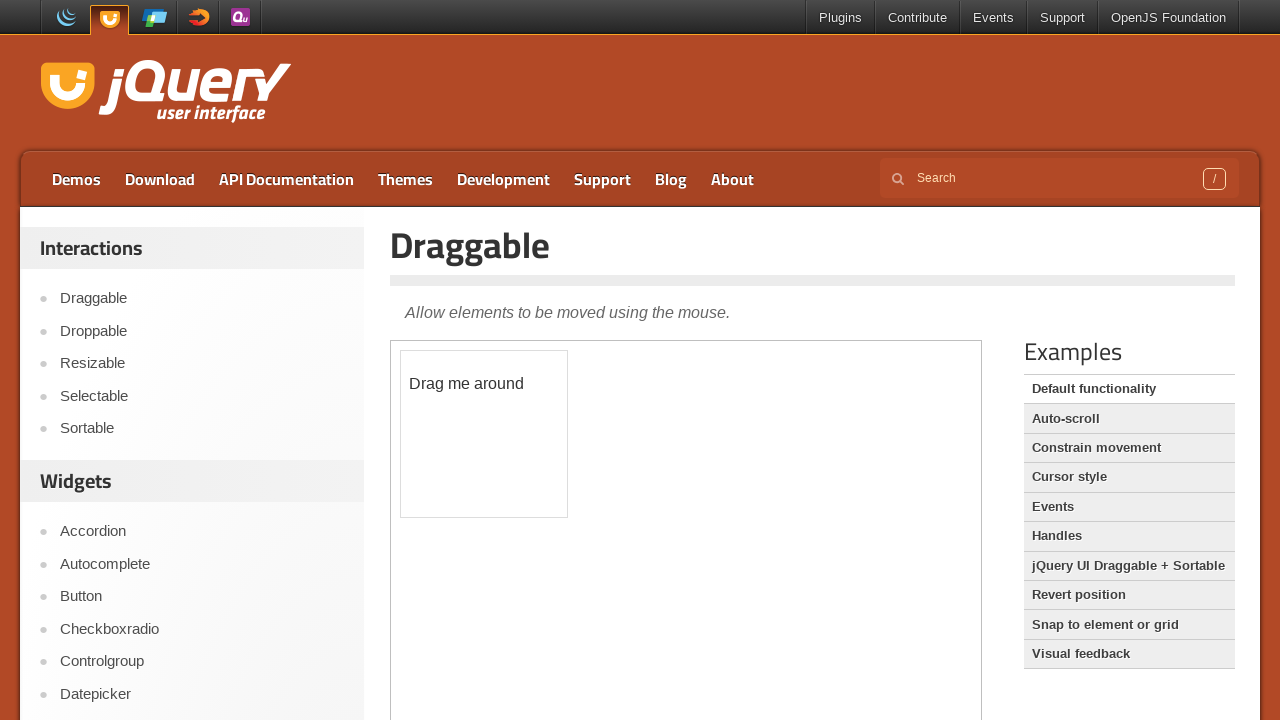

Located the draggable element with id 'draggable'
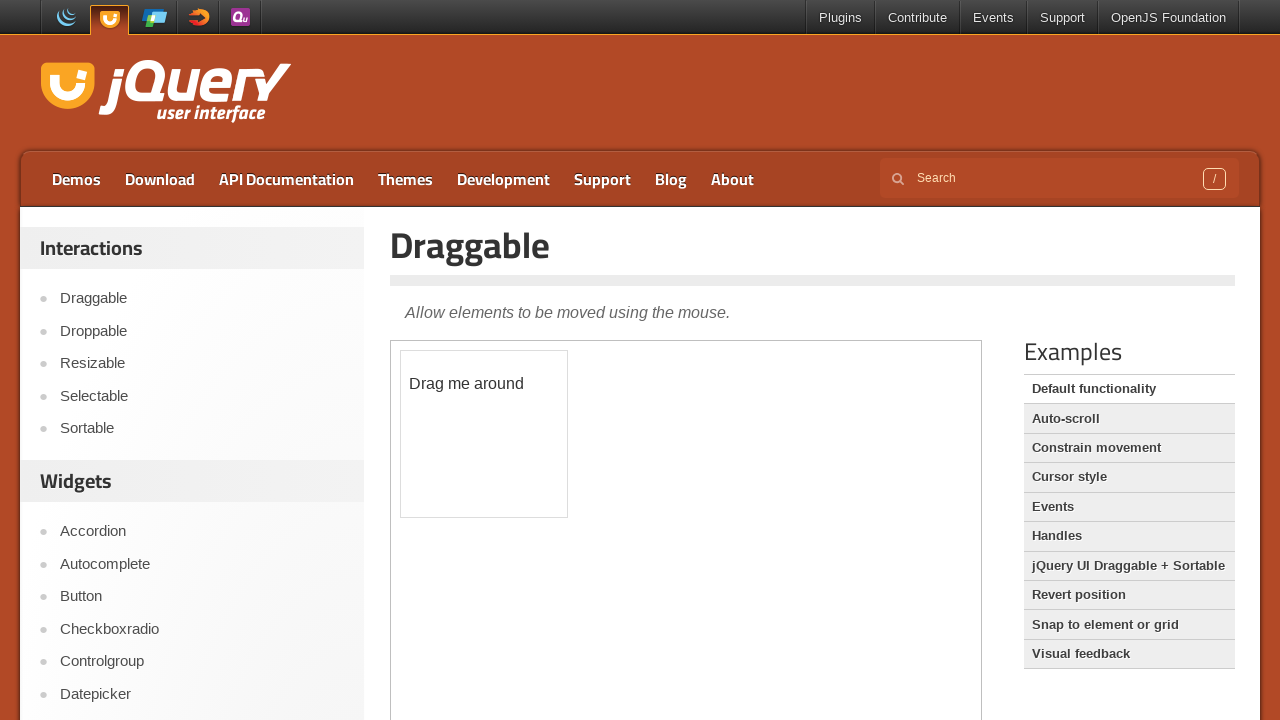

Dragged the element to new position (x: 50, y: 40) at (451, 391)
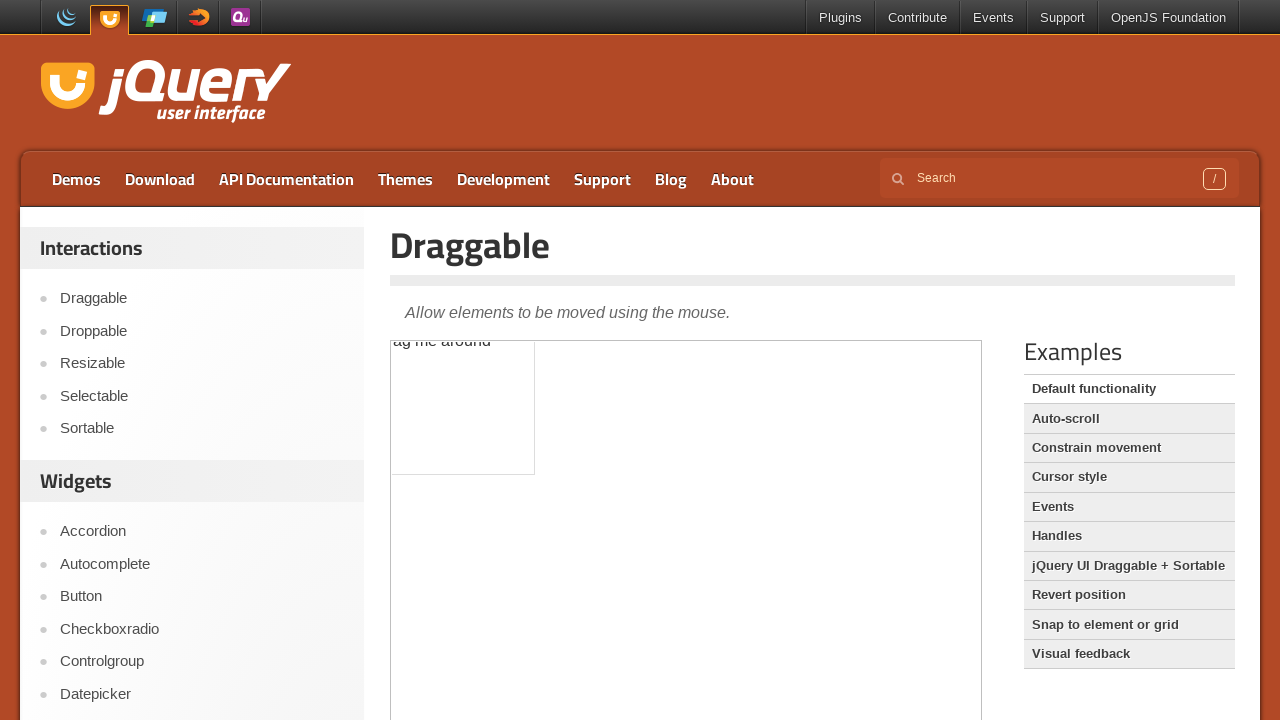

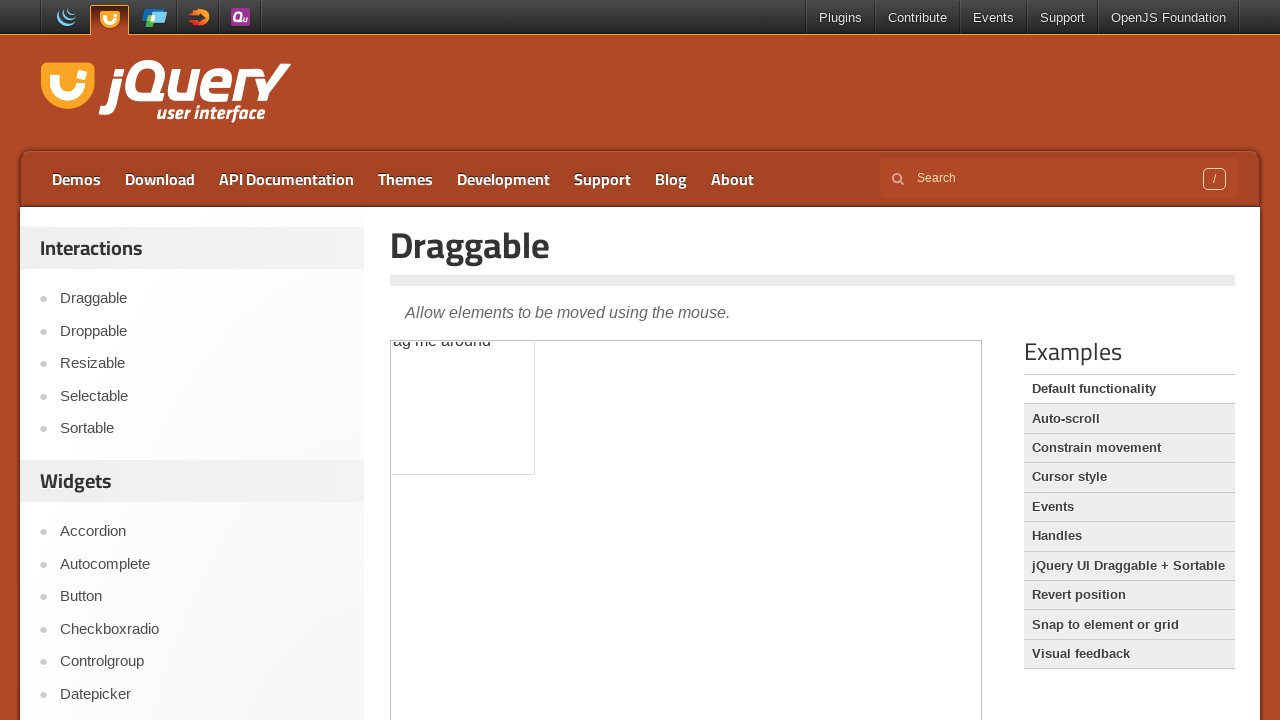